Navigates to a quotes website and tests pagination by clicking through multiple pages, verifying that quote elements load on each page.

Starting URL: https://quotes.toscrape.com

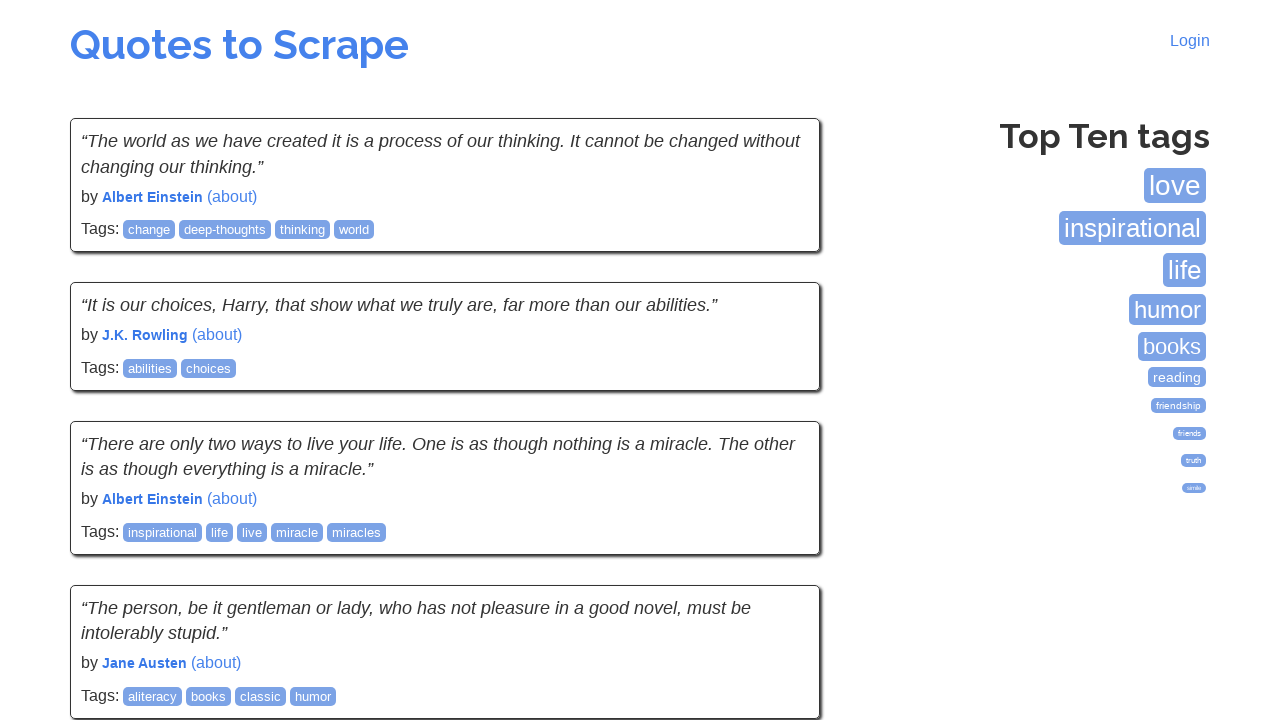

Waited for quotes to load on first page
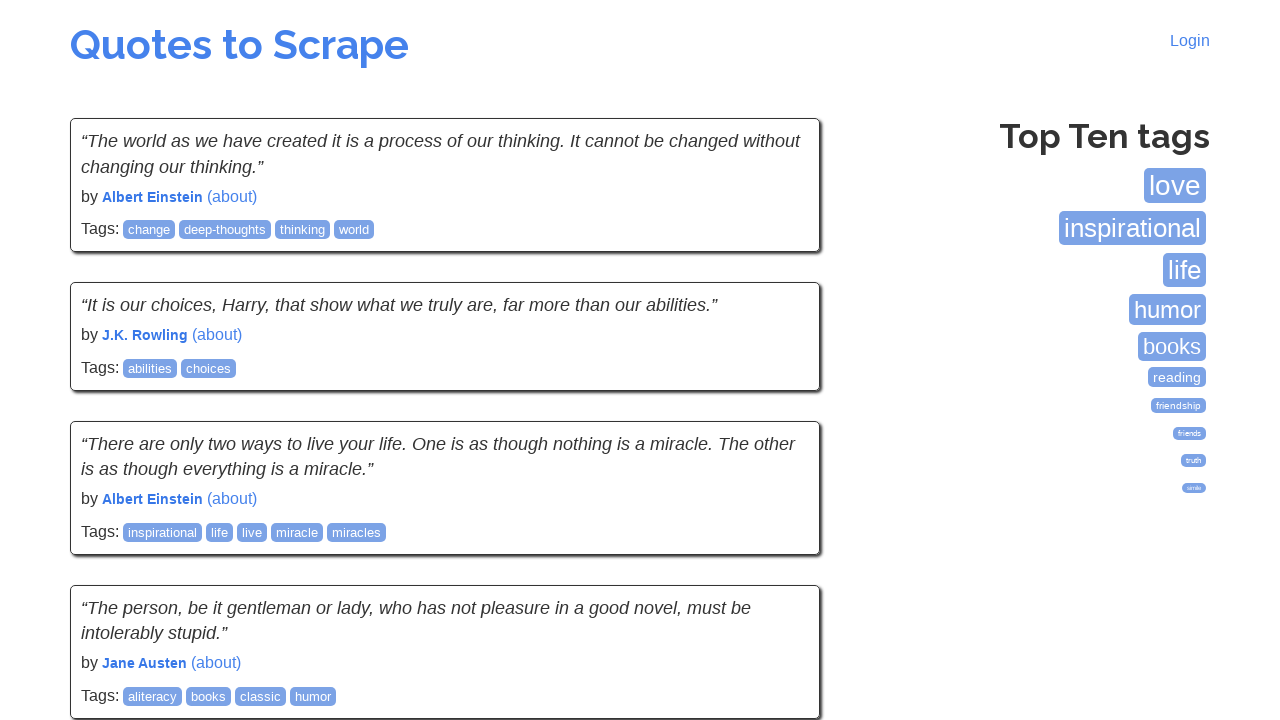

Verified quotes loaded on page 1
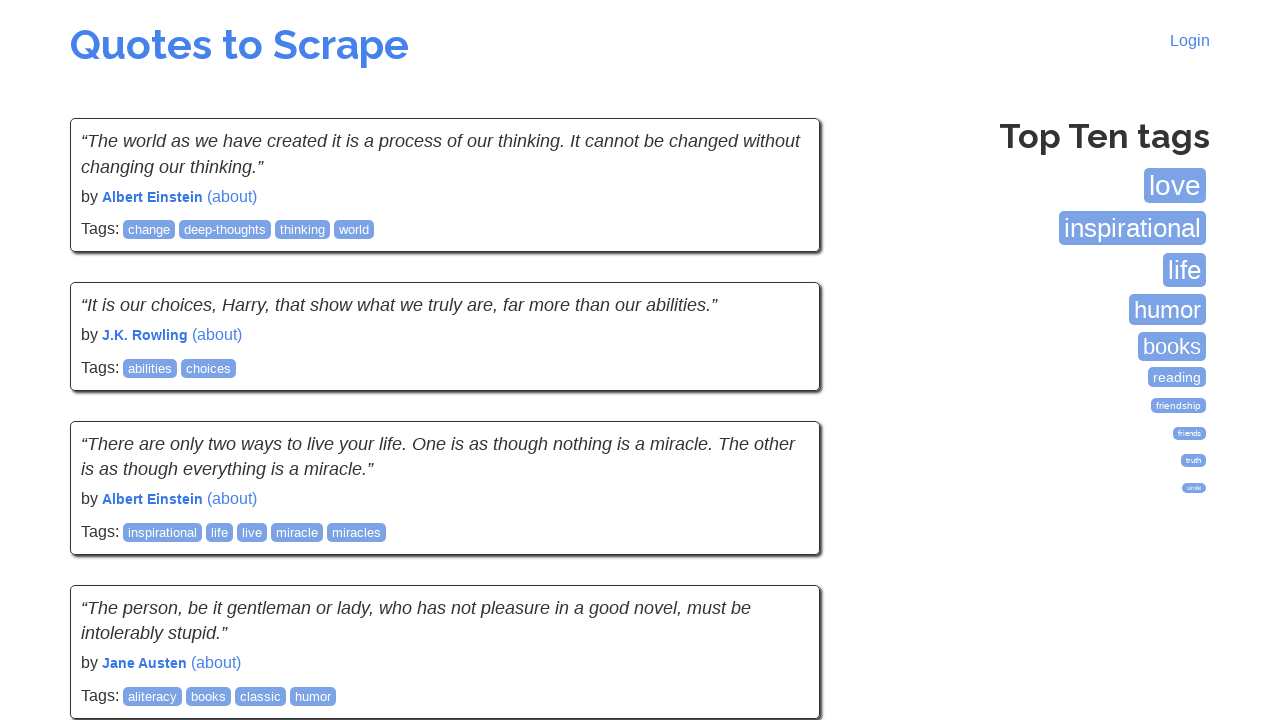

Clicked next button to navigate to page 2 at (778, 542) on li.next > a
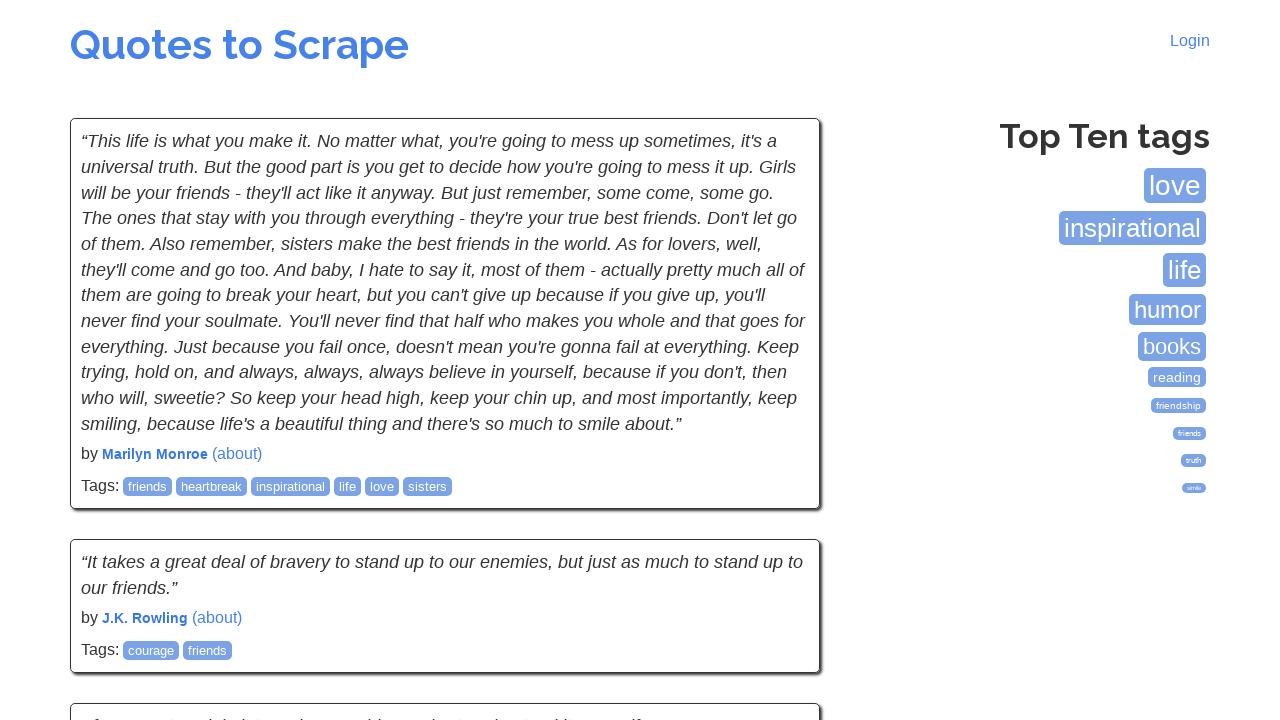

Verified quotes loaded on page 2
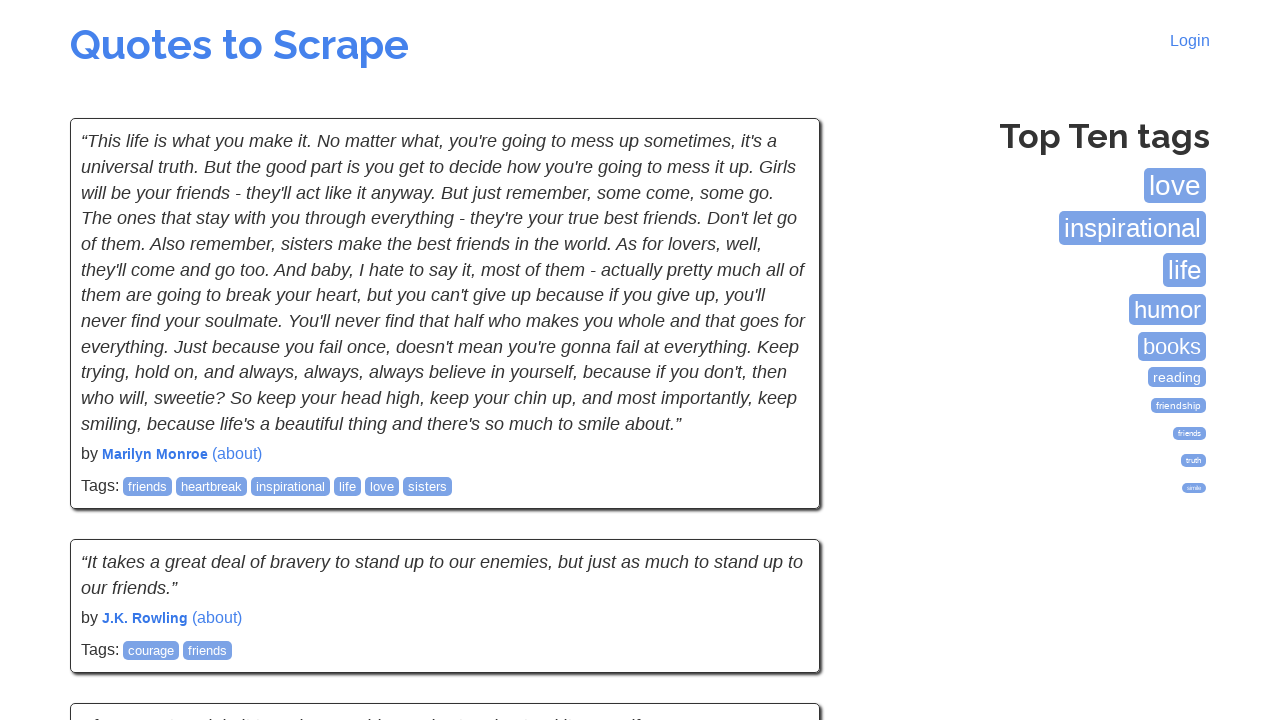

Clicked next button to navigate to page 3 at (778, 542) on li.next > a
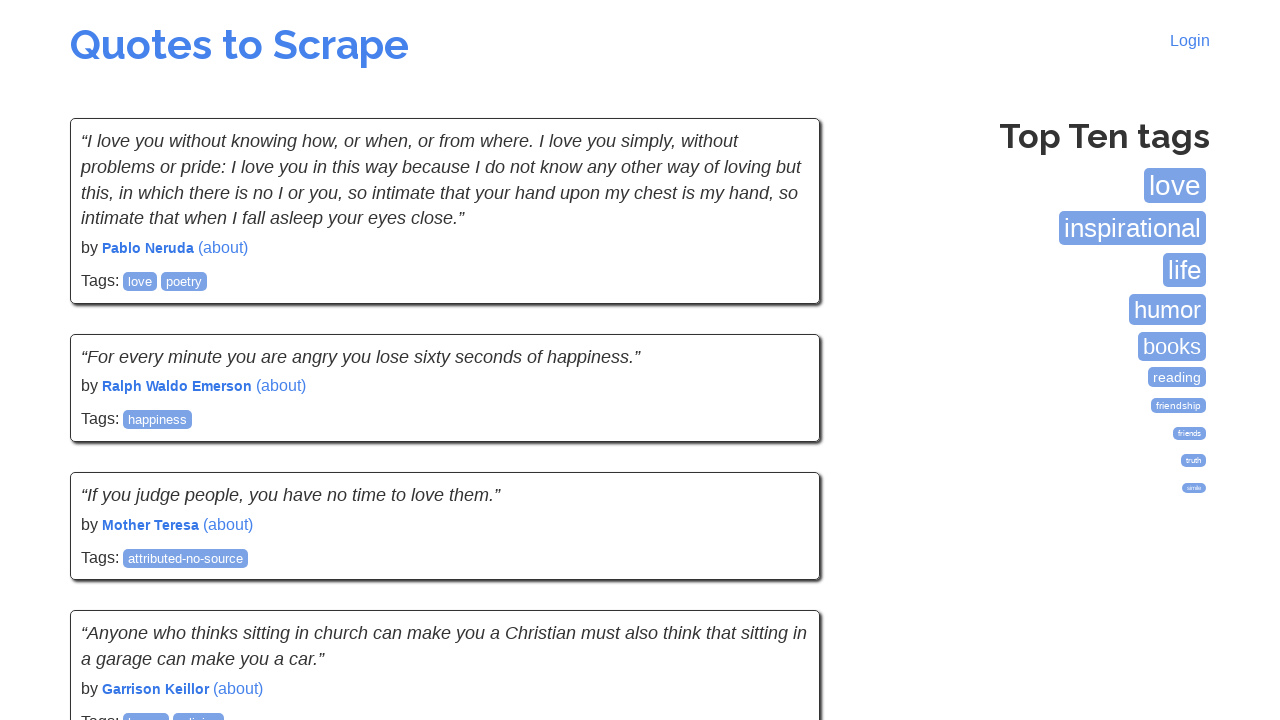

Verified quotes loaded on page 3
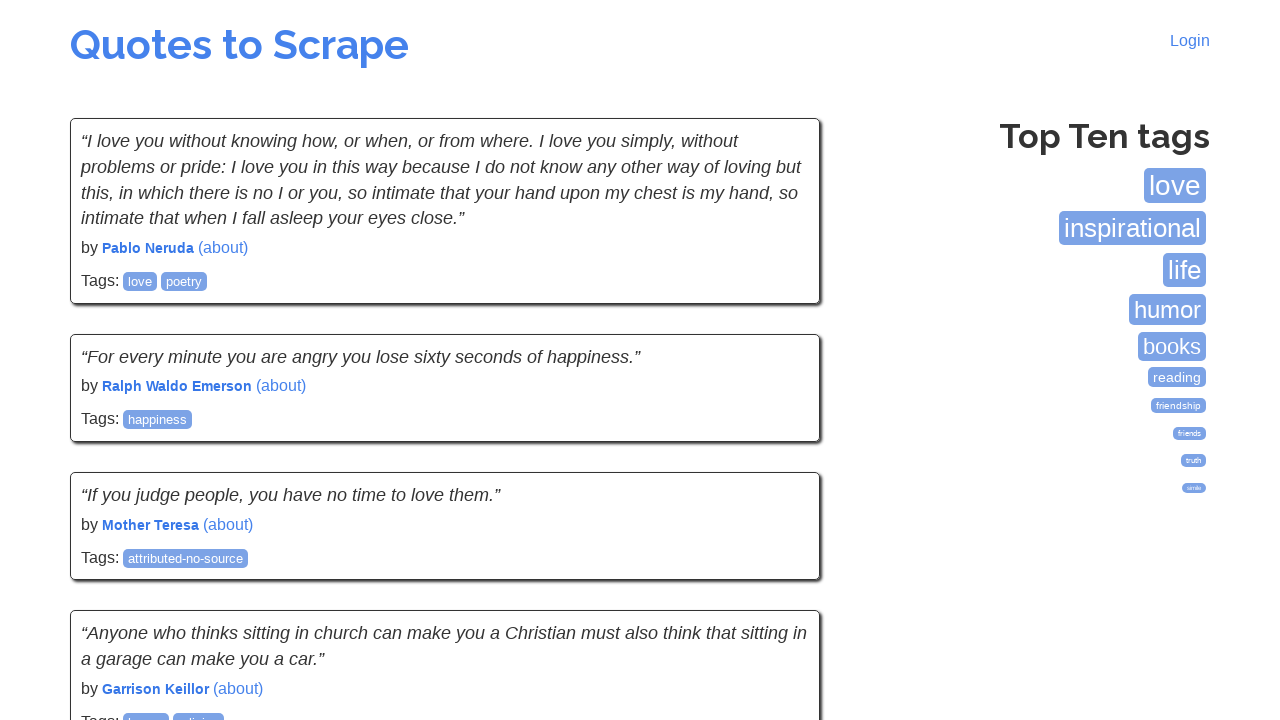

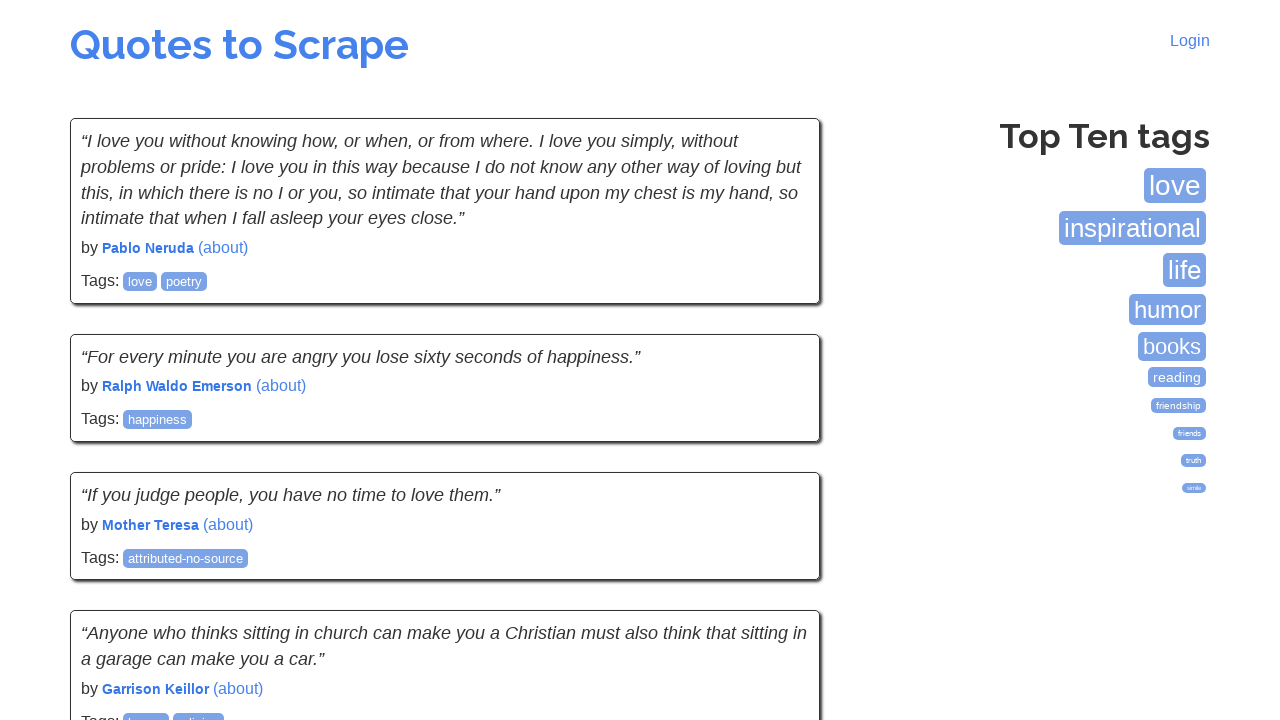